Tests window handling by clicking a link that opens a new window, switching between windows, and then closing the main window

Starting URL: http://omayo.blogspot.com/

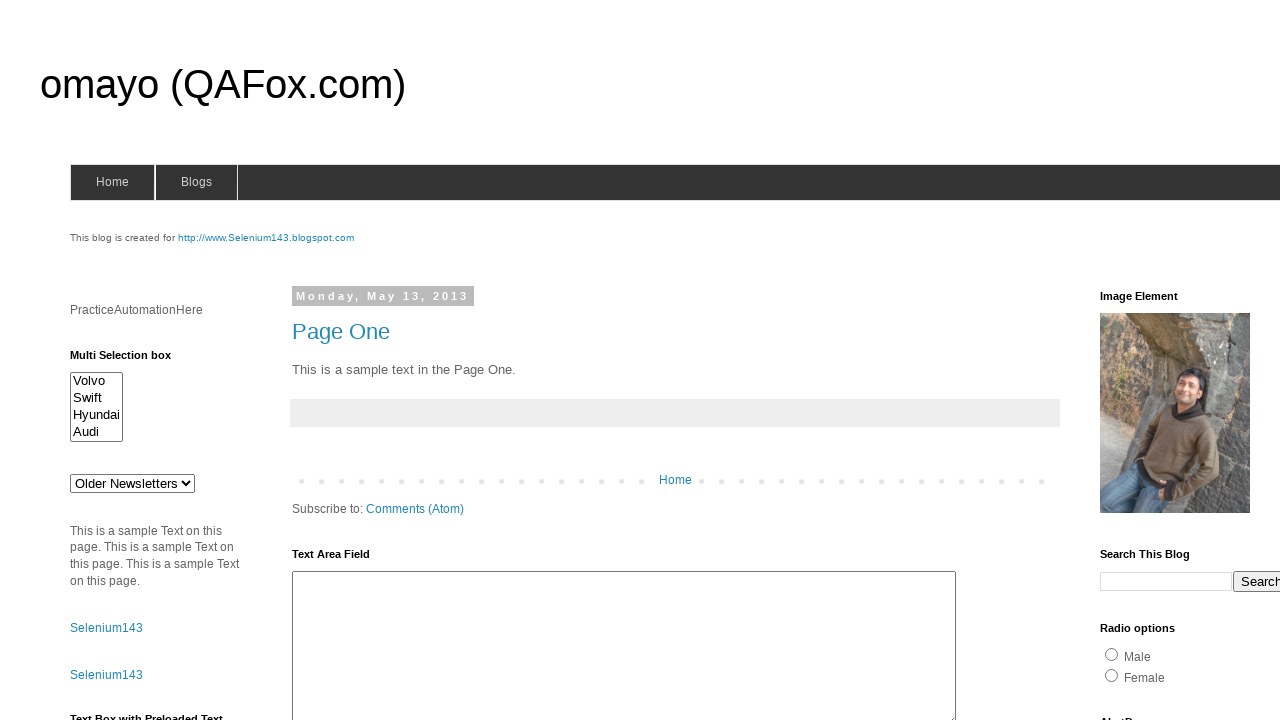

Clicked SeleniumTutorial link which opened a new window at (116, 360) on a:has-text('SeleniumTutorial')
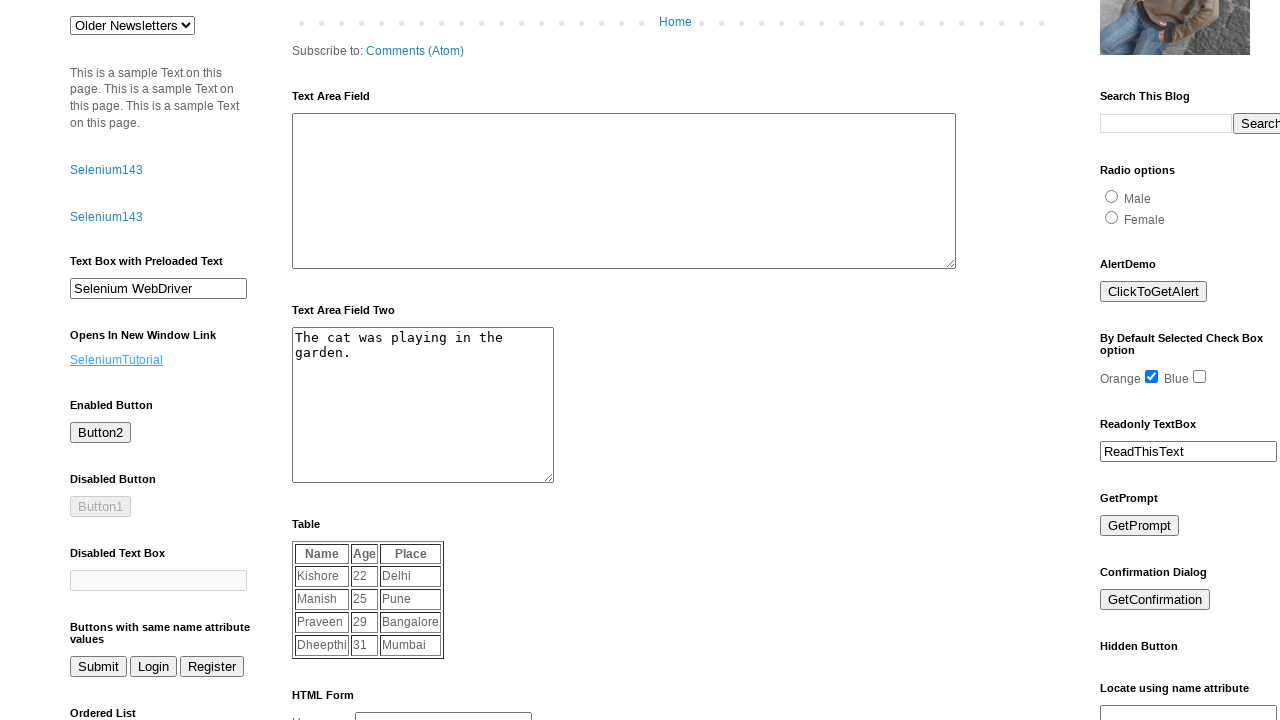

Retrieved main window URL
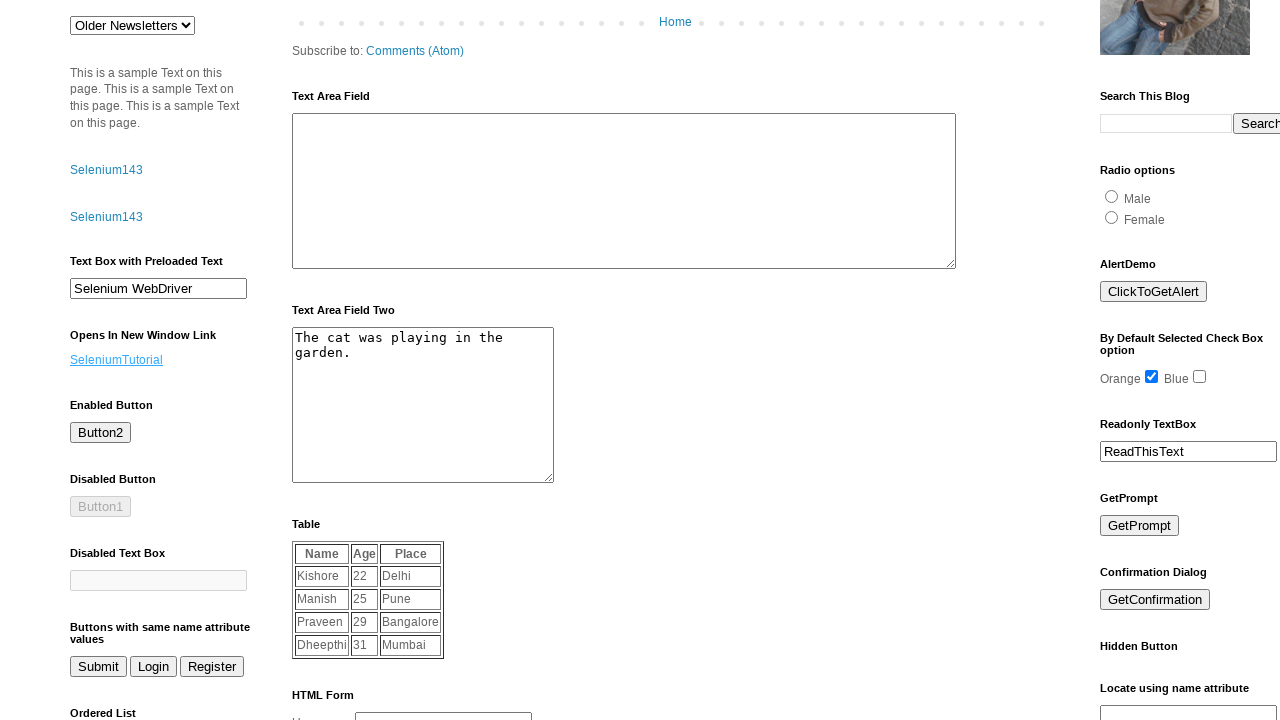

Retrieved child window URL
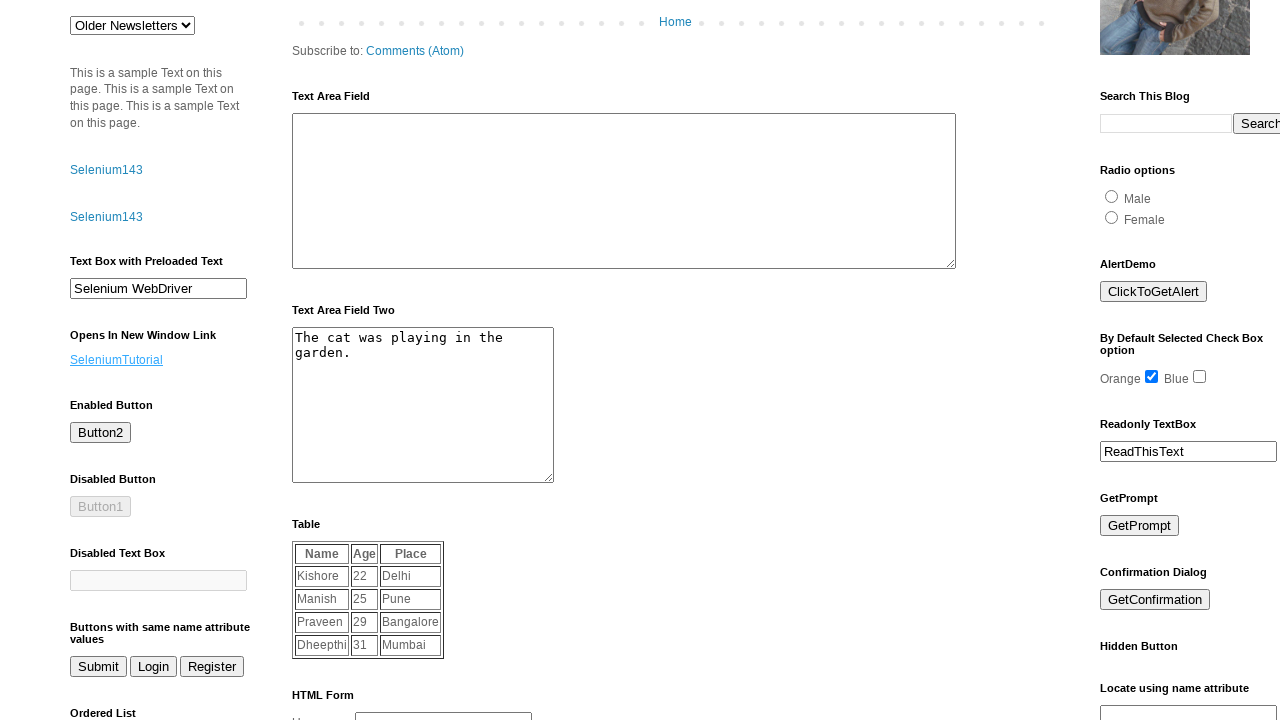

Switched focus to child window
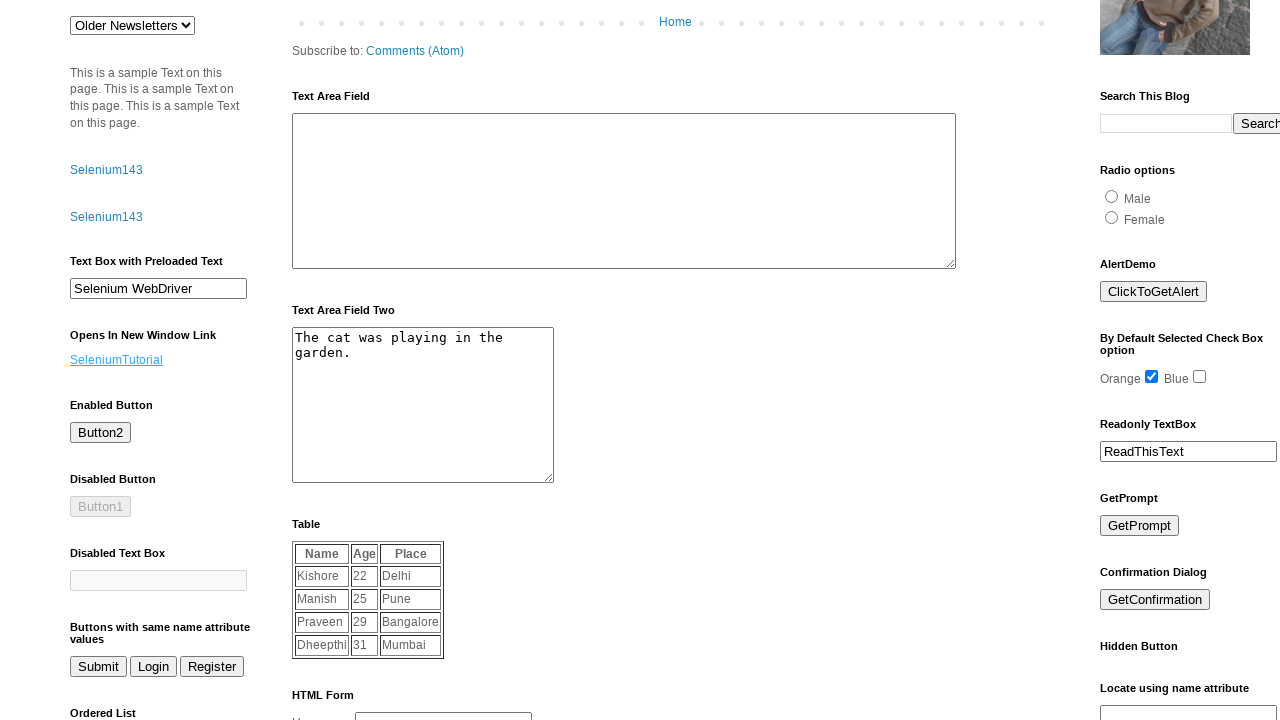

Switched focus back to main window
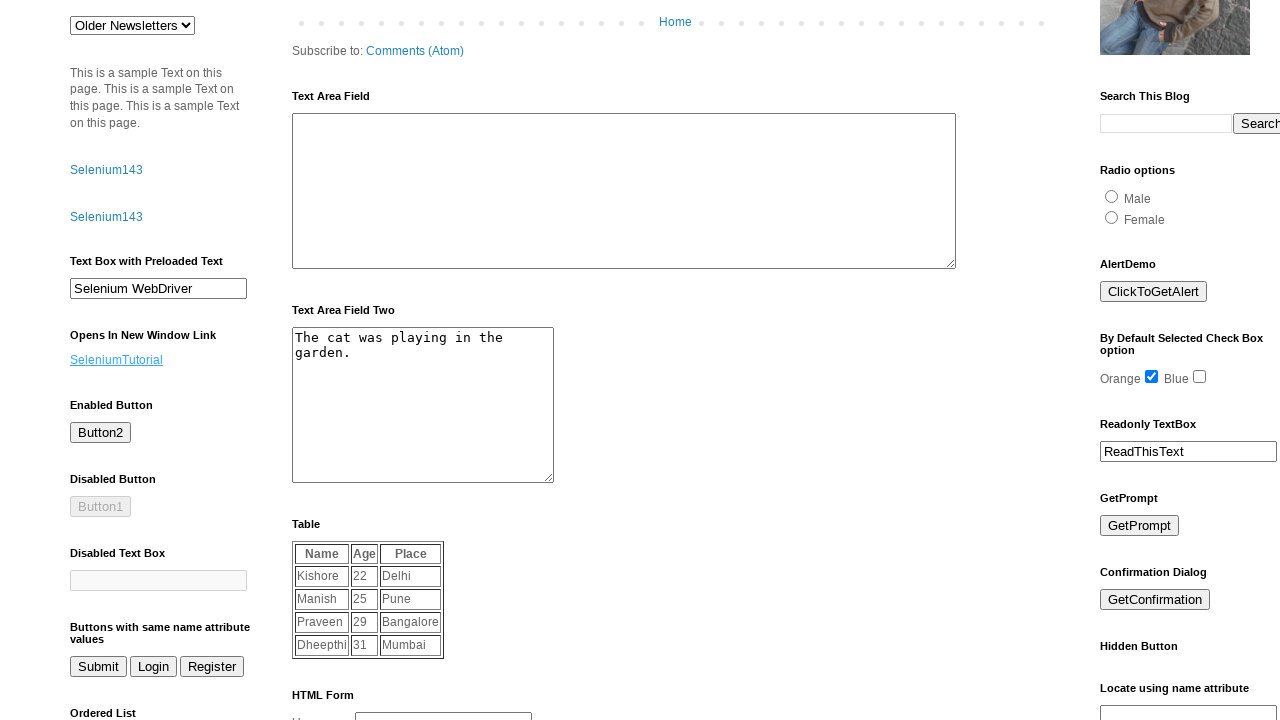

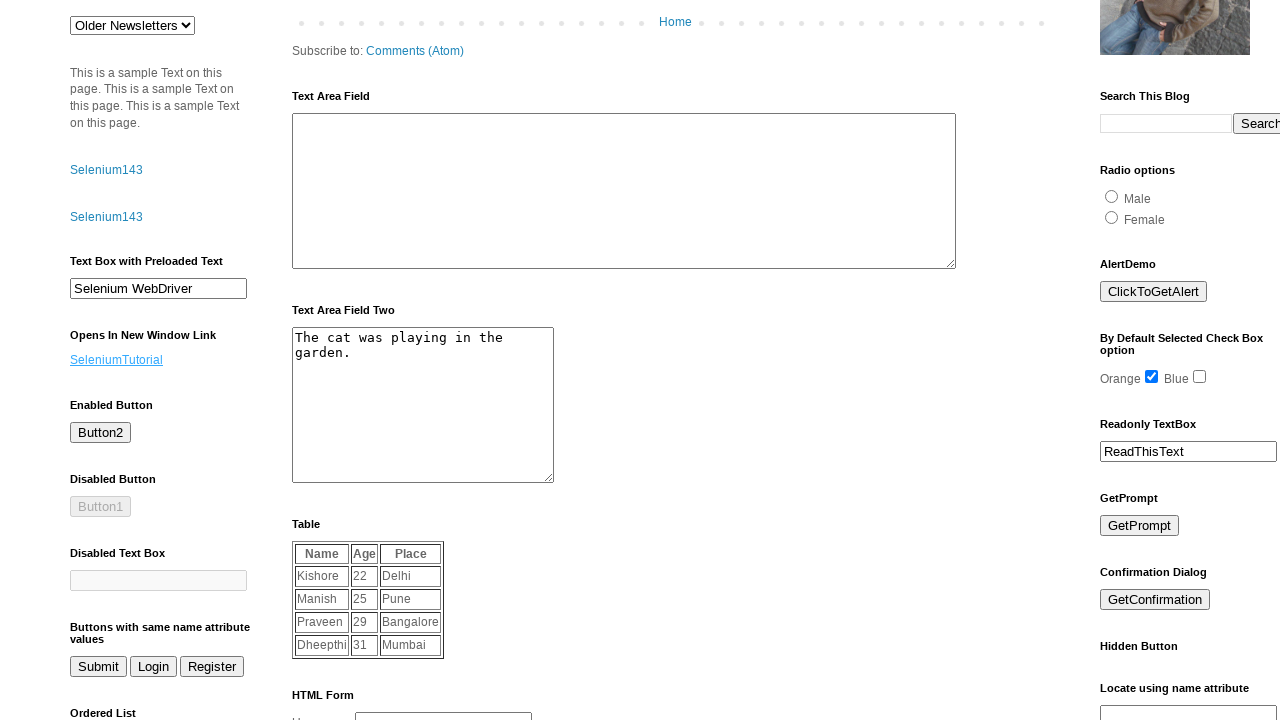